Tests form filling functionality by navigating to the Practice Form section and entering first name and last name values

Starting URL: https://demoqa.com

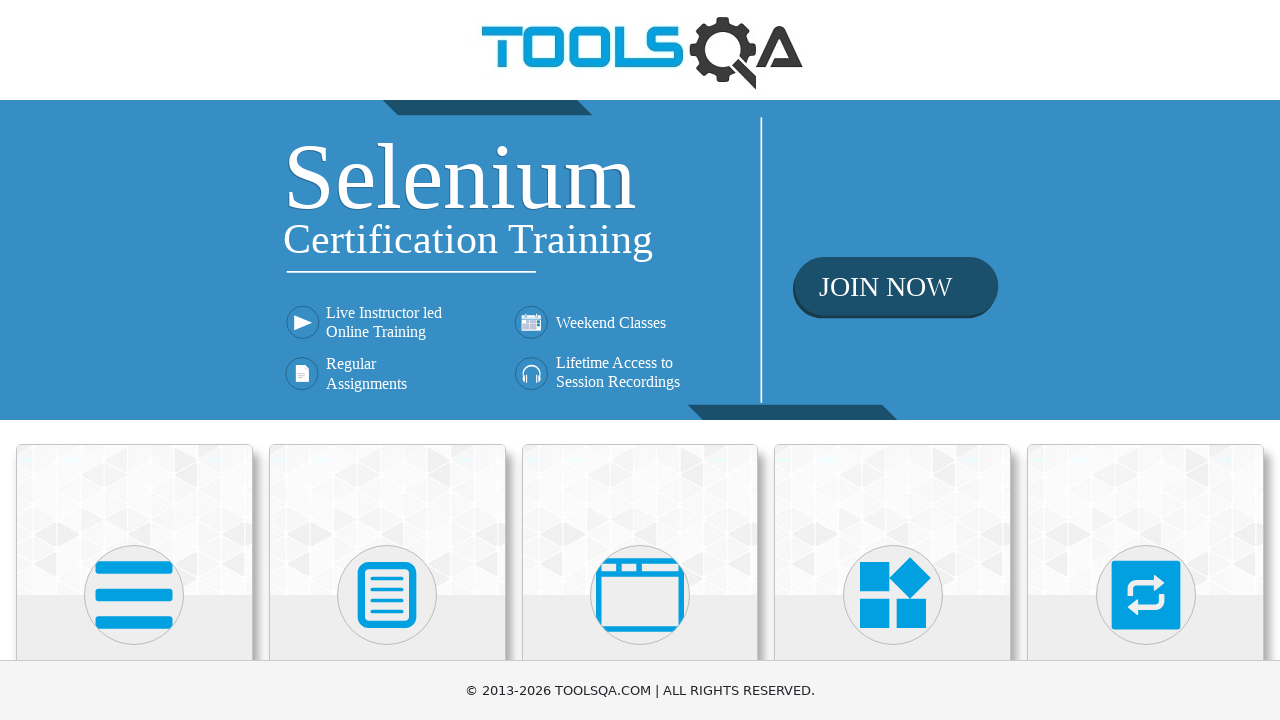

Clicked on Forms section at (387, 360) on xpath=//h5[.='Forms']
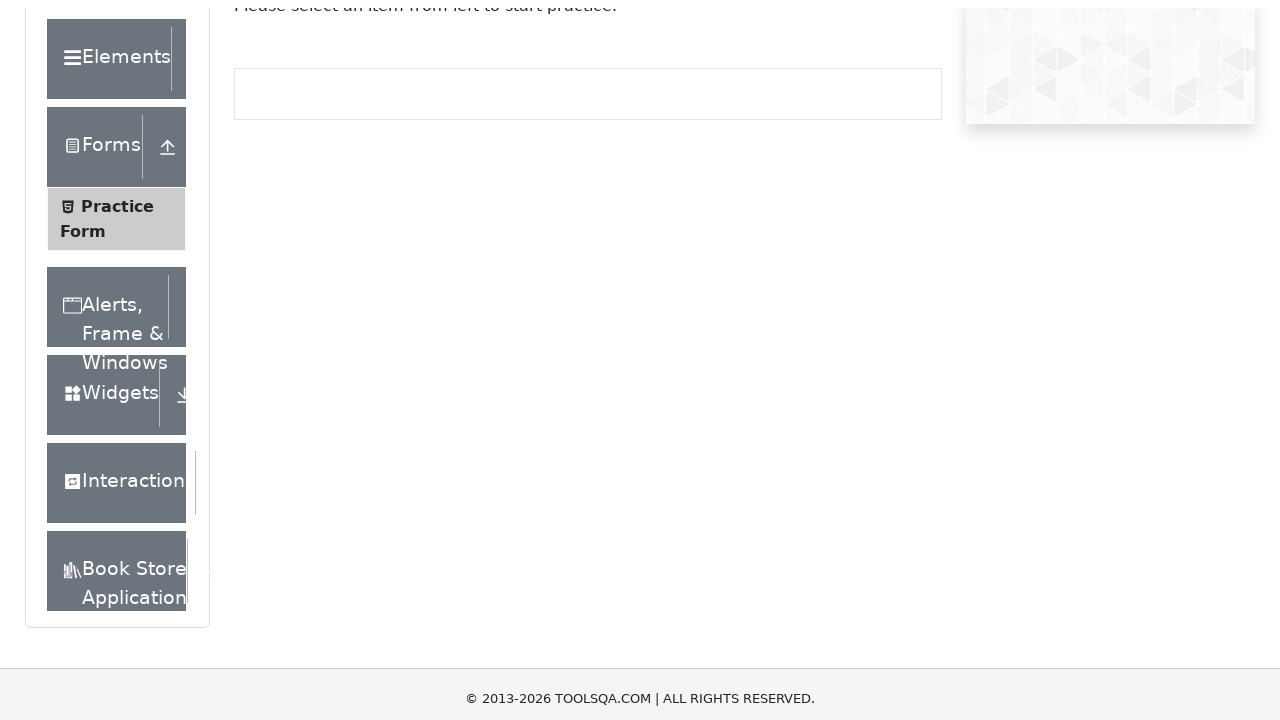

Clicked on Practice Form submenu at (117, 336) on xpath=//span[.='Practice Form']
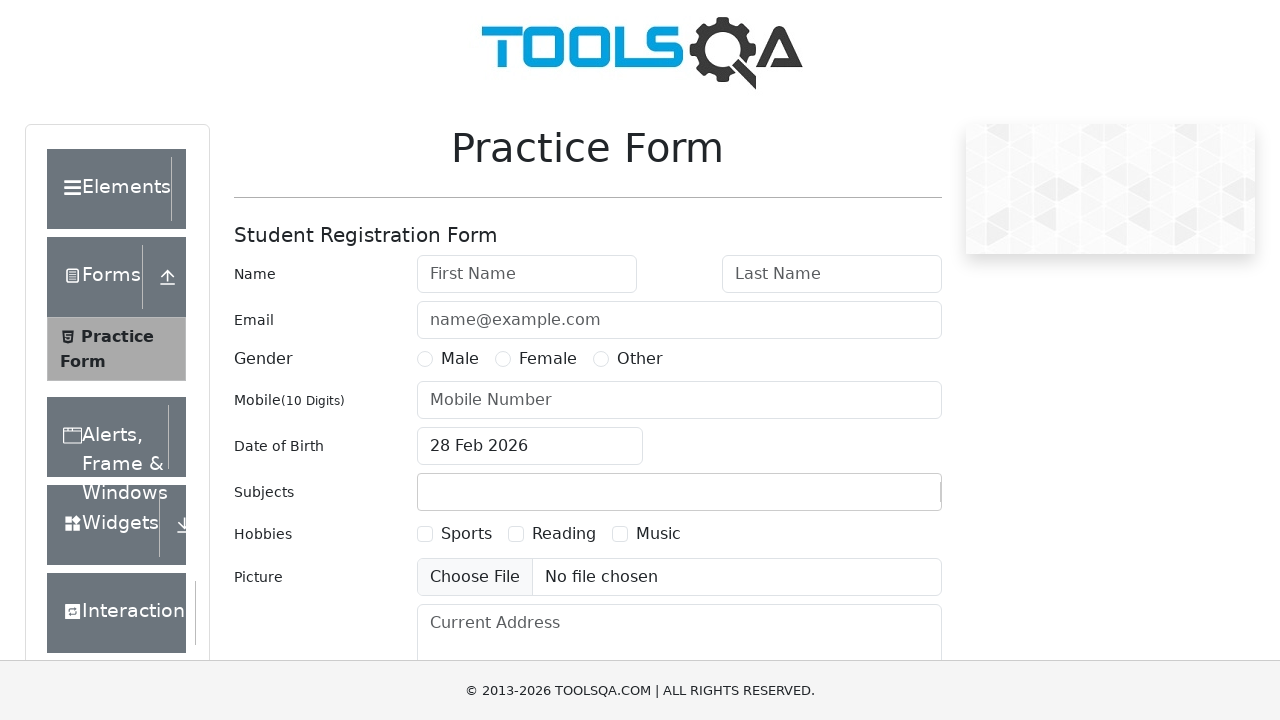

Entered 'Lola' in first name field on #firstName
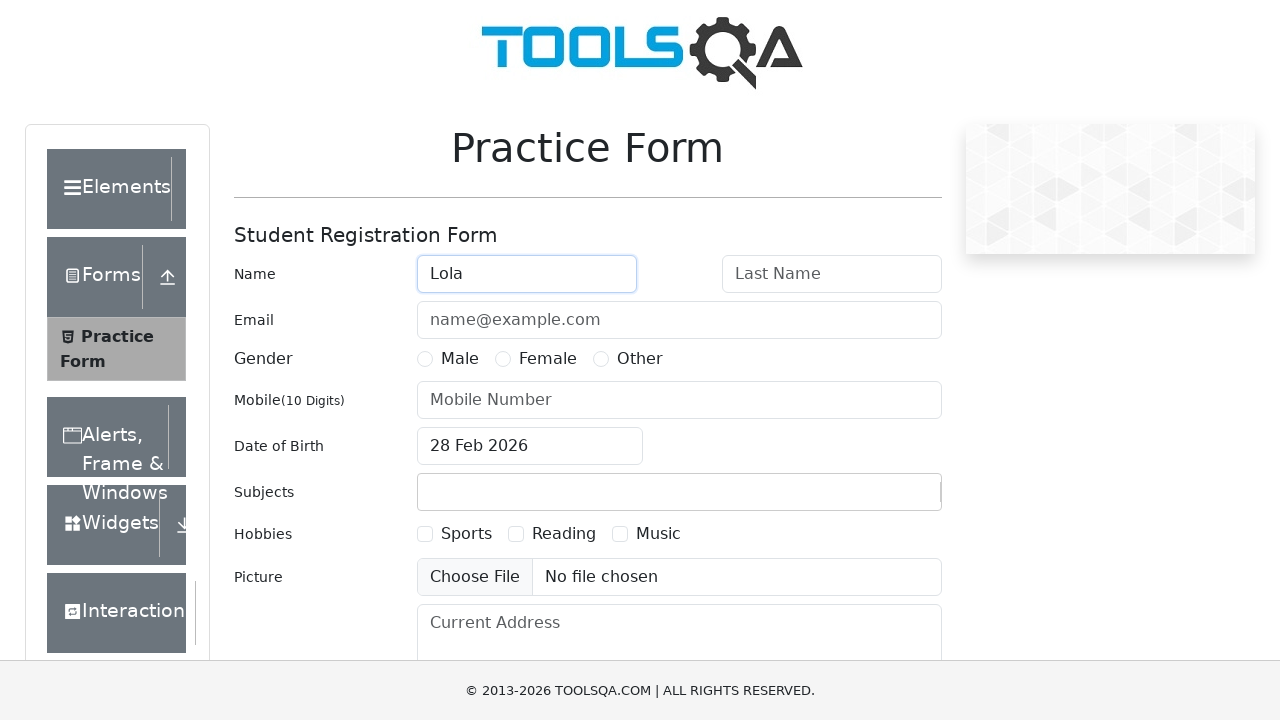

Entered 'Now' in last name field on #lastName
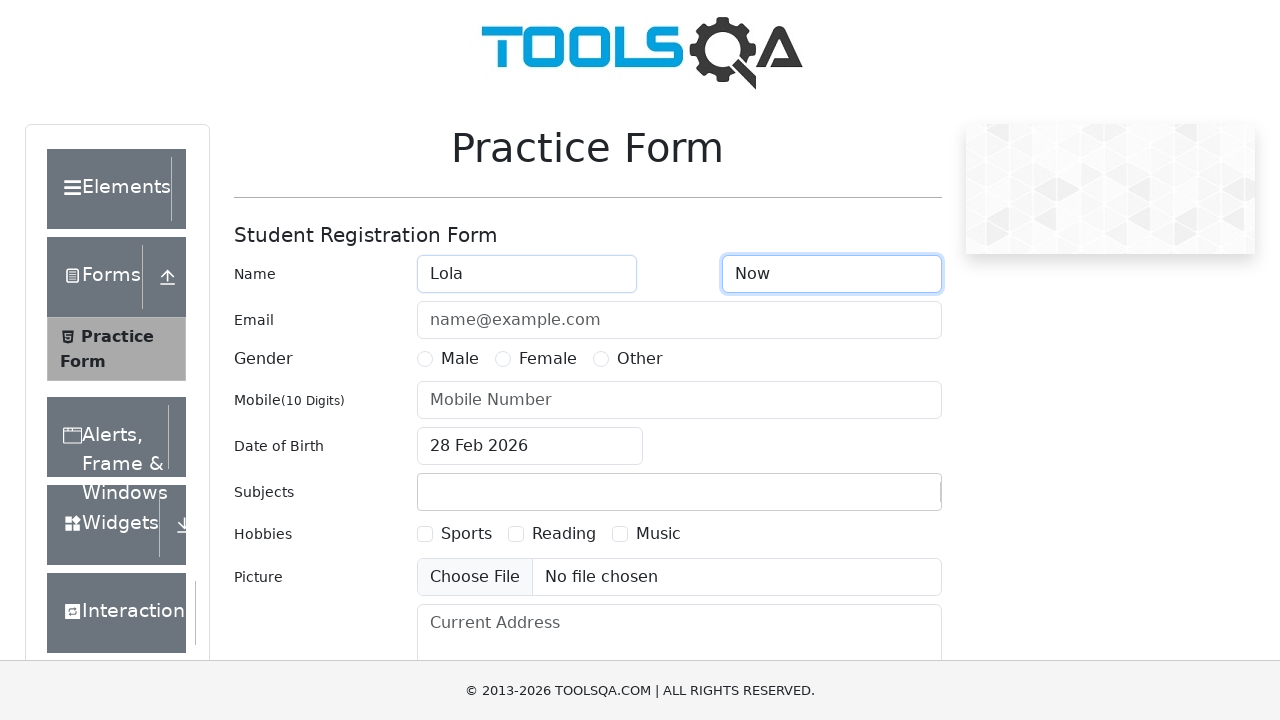

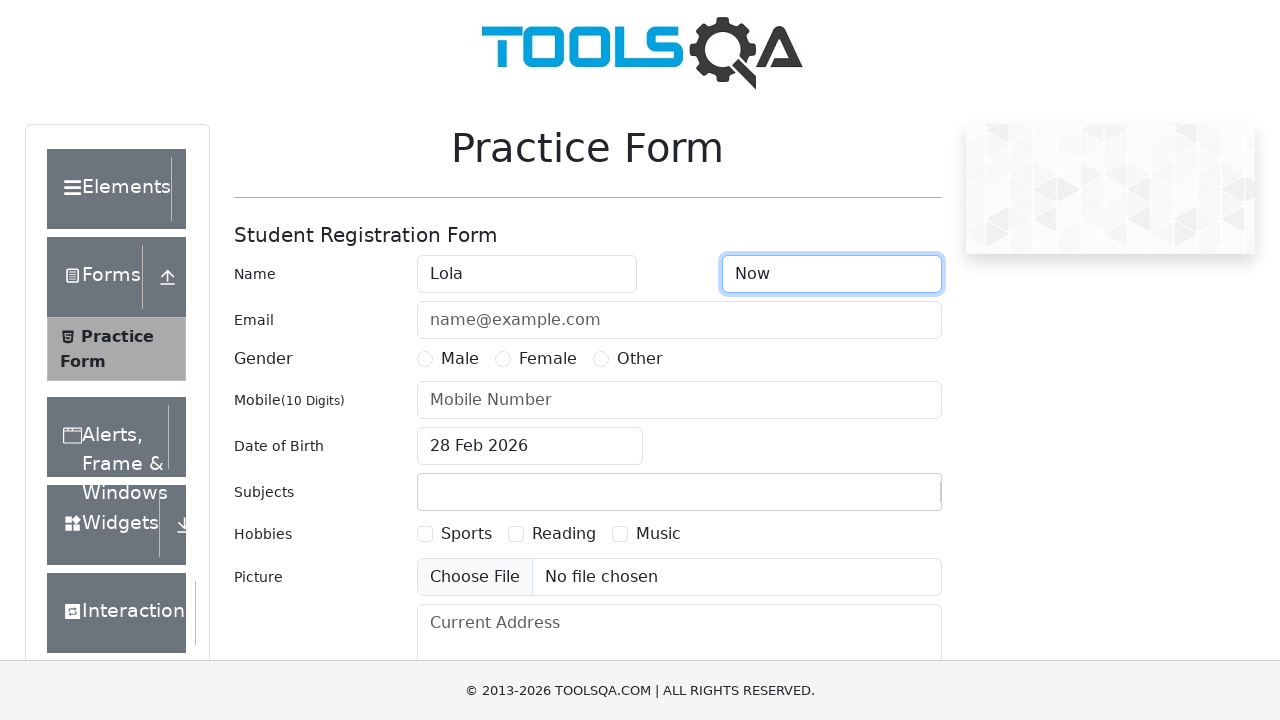